Tests that clicking a valid link on the page navigates to the expected destination URL (demoqa.com homepage)

Starting URL: https://demoqa.com/broken/

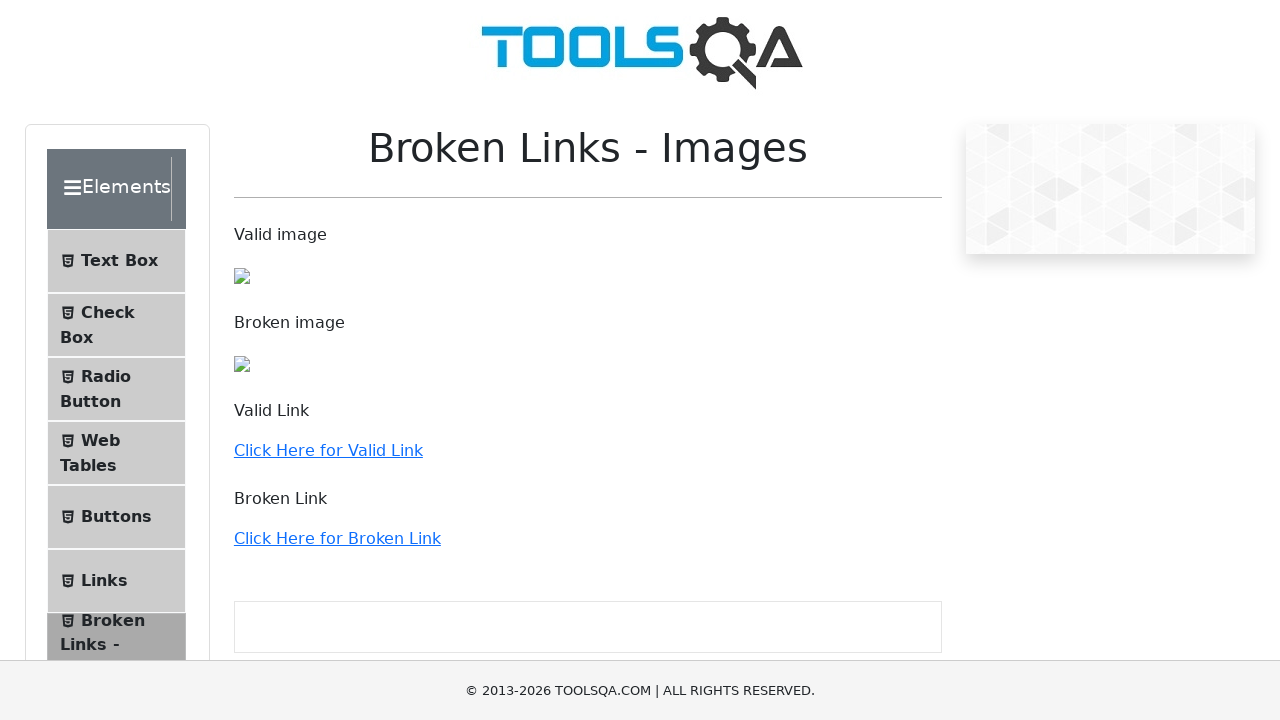

Scrolled down 200 pixels to reveal the valid link
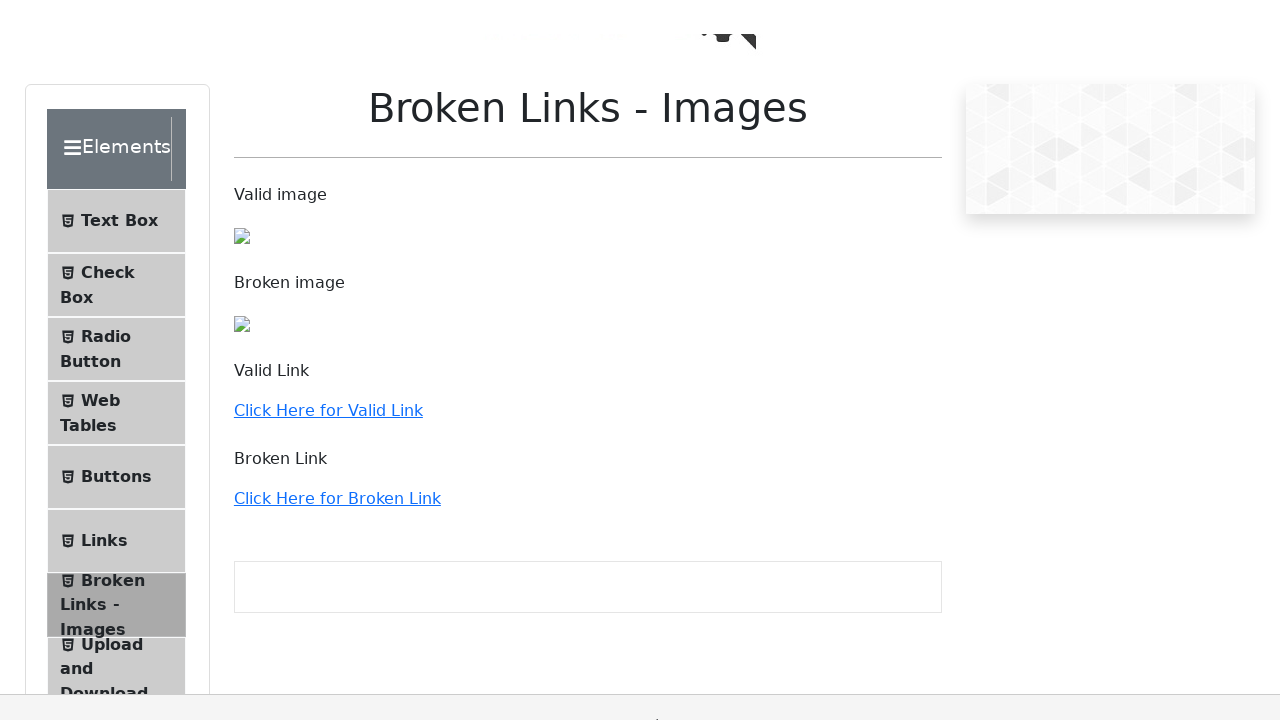

Clicked on the 'Valid Link' element at (328, 250) on a:has-text('Valid Link')
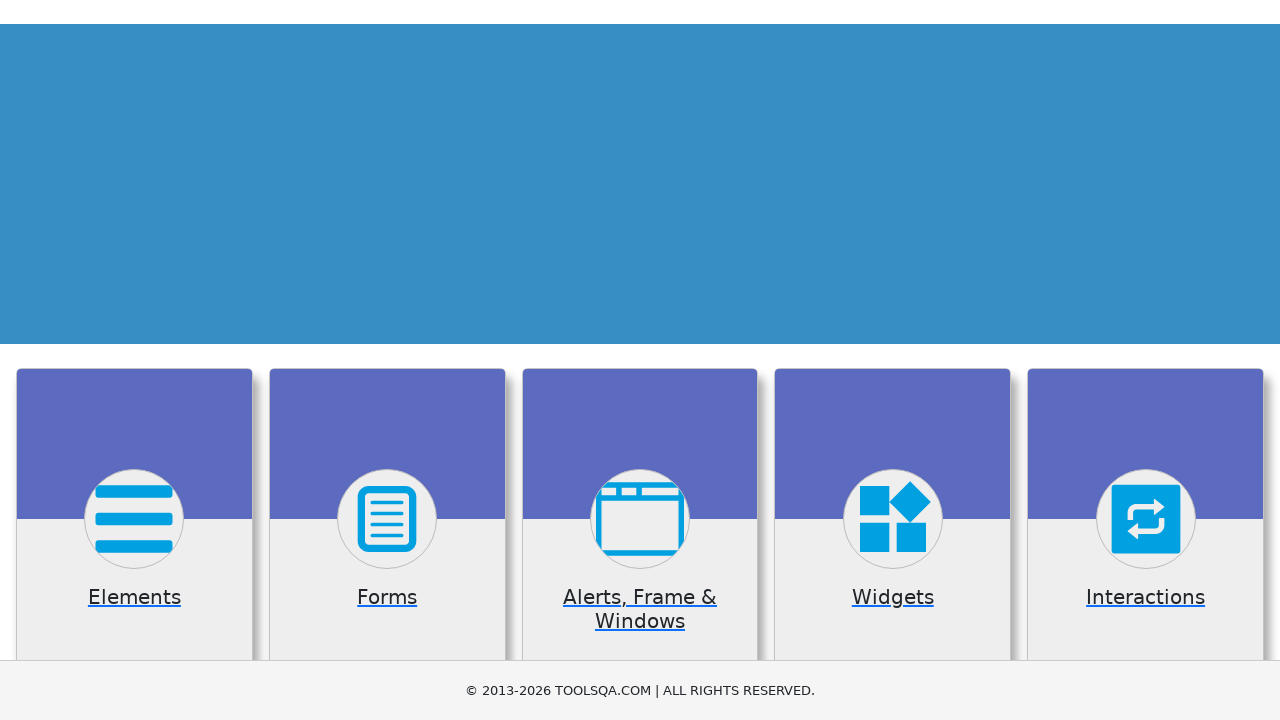

Navigation completed and URL confirmed as https://demoqa.com/
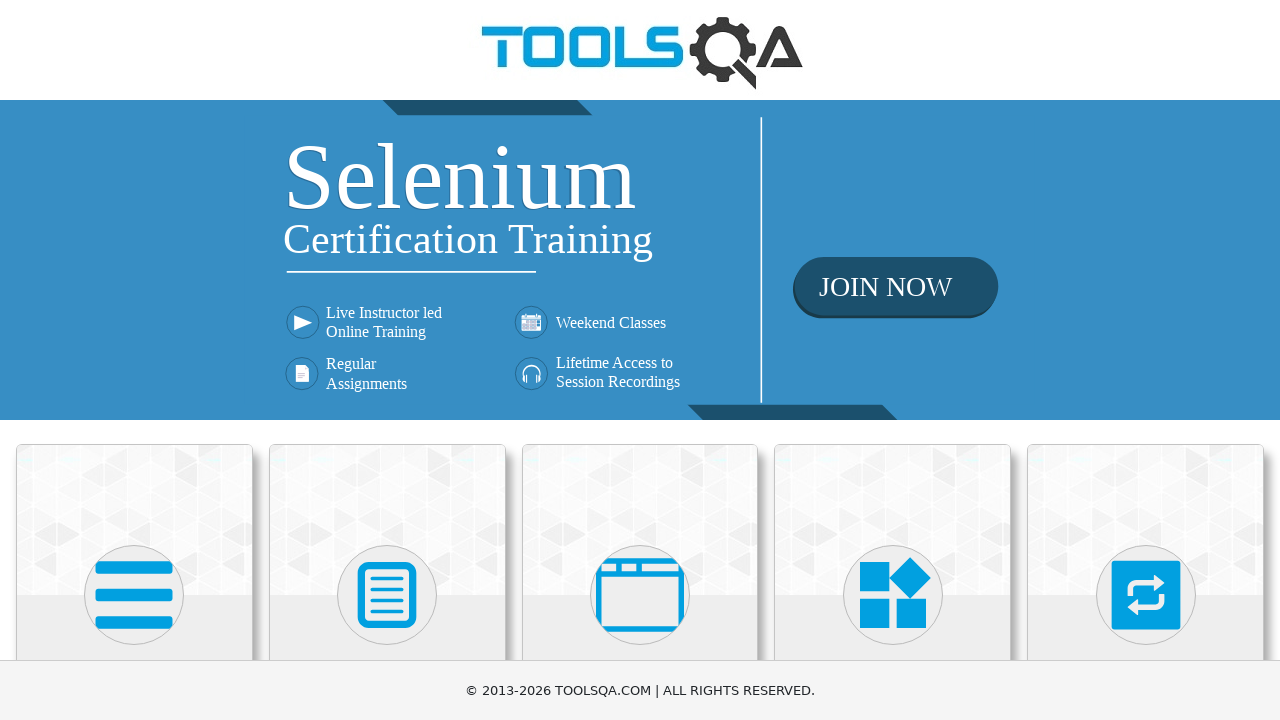

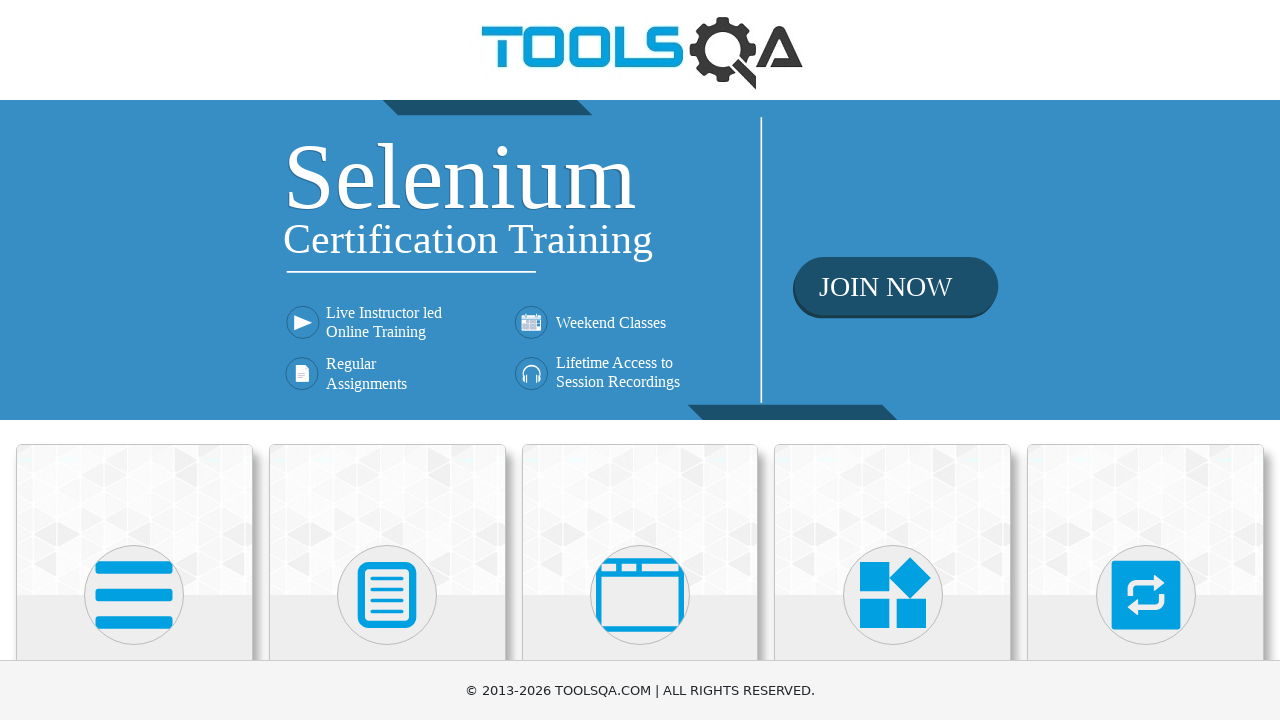